Tests drag and drop functionality on jQueryUI demo page by dragging an element and dropping it onto a target area within an iframe

Starting URL: https://jqueryui.com/droppable/

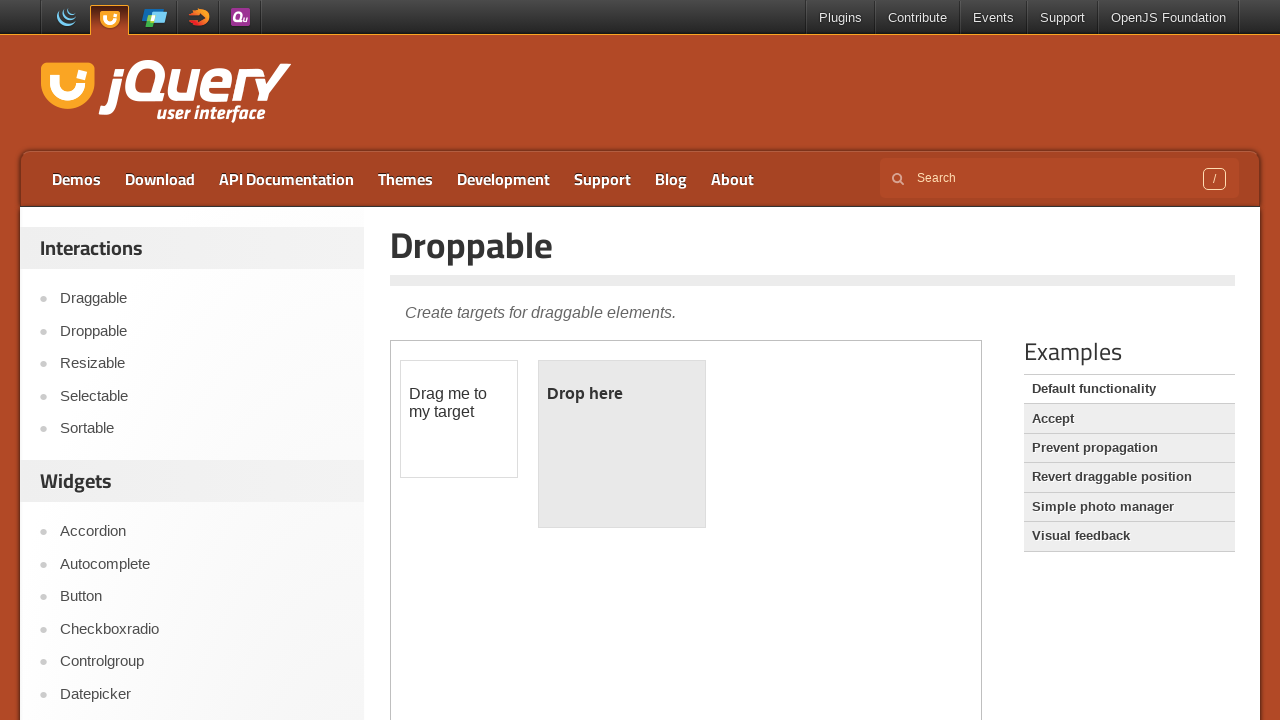

Located iframe containing drag and drop demo
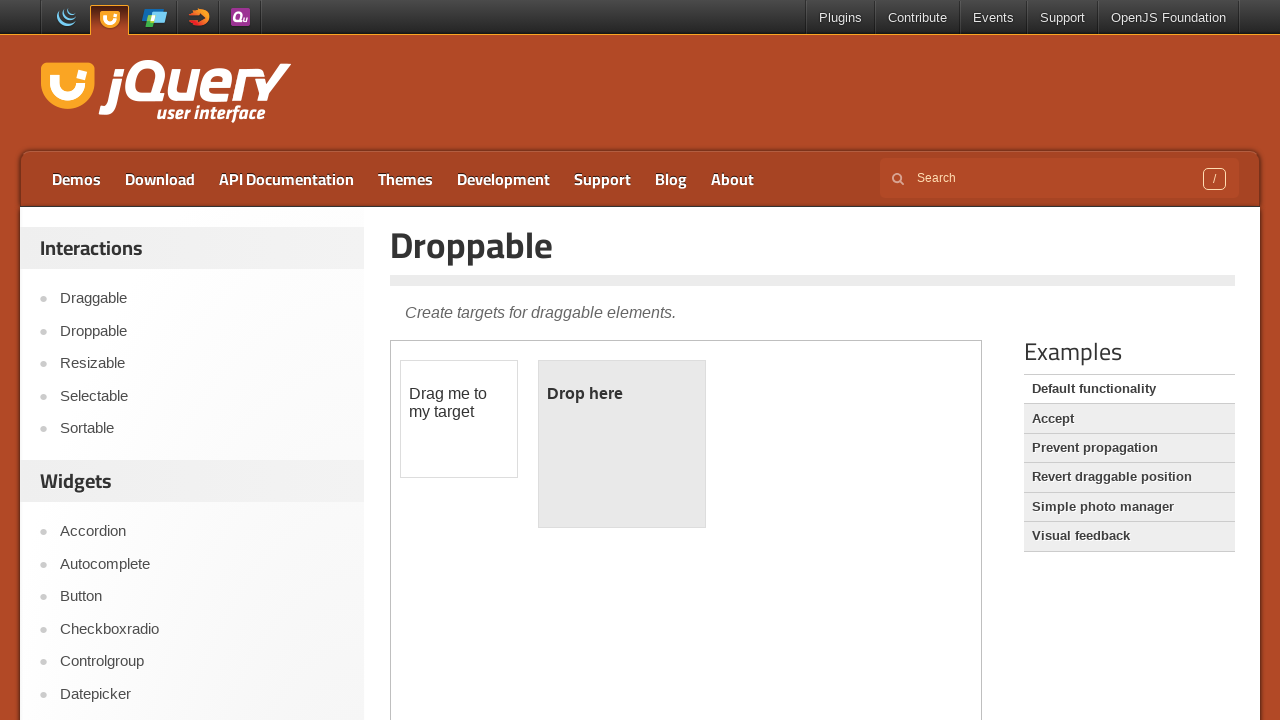

Located draggable element
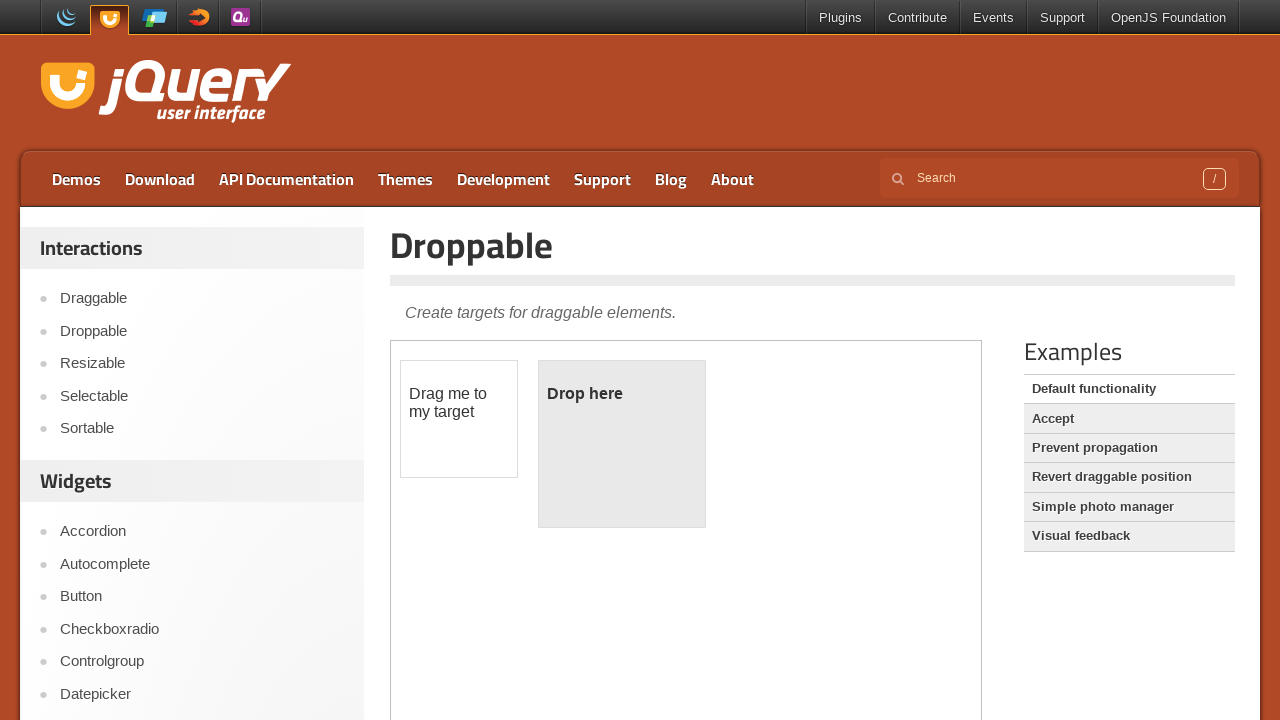

Located droppable target element
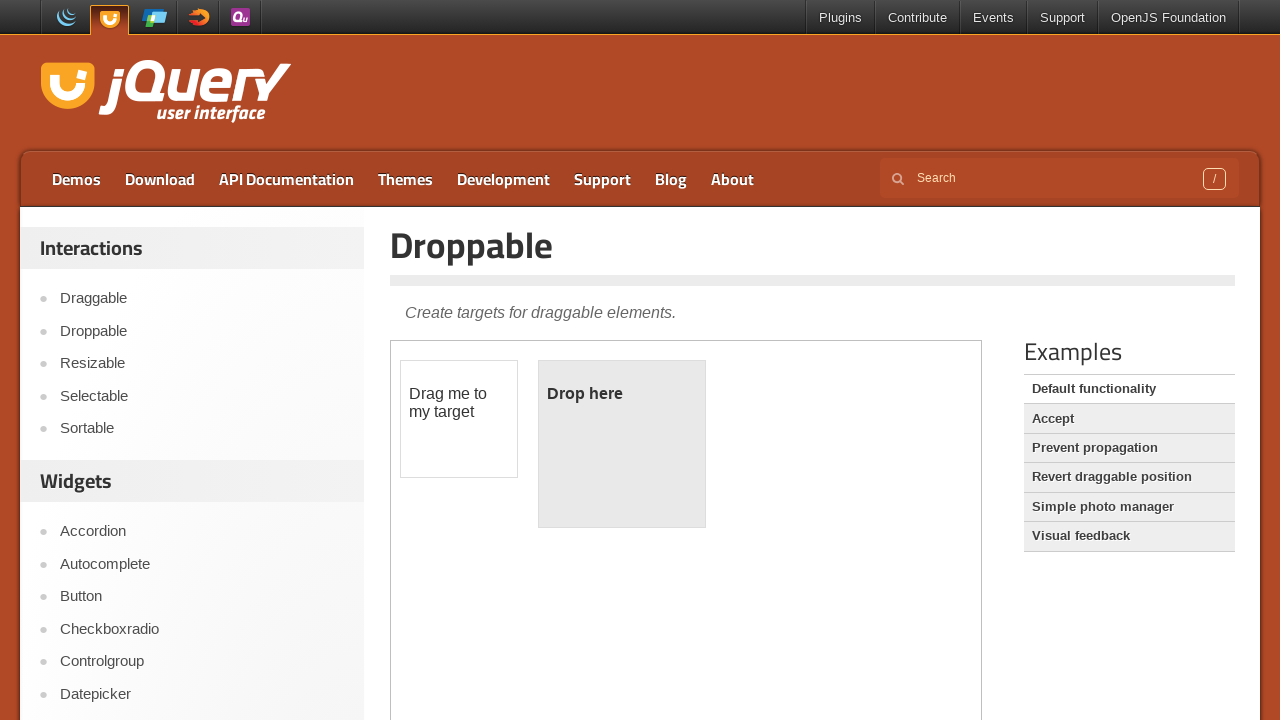

Dragged element onto droppable target area at (622, 444)
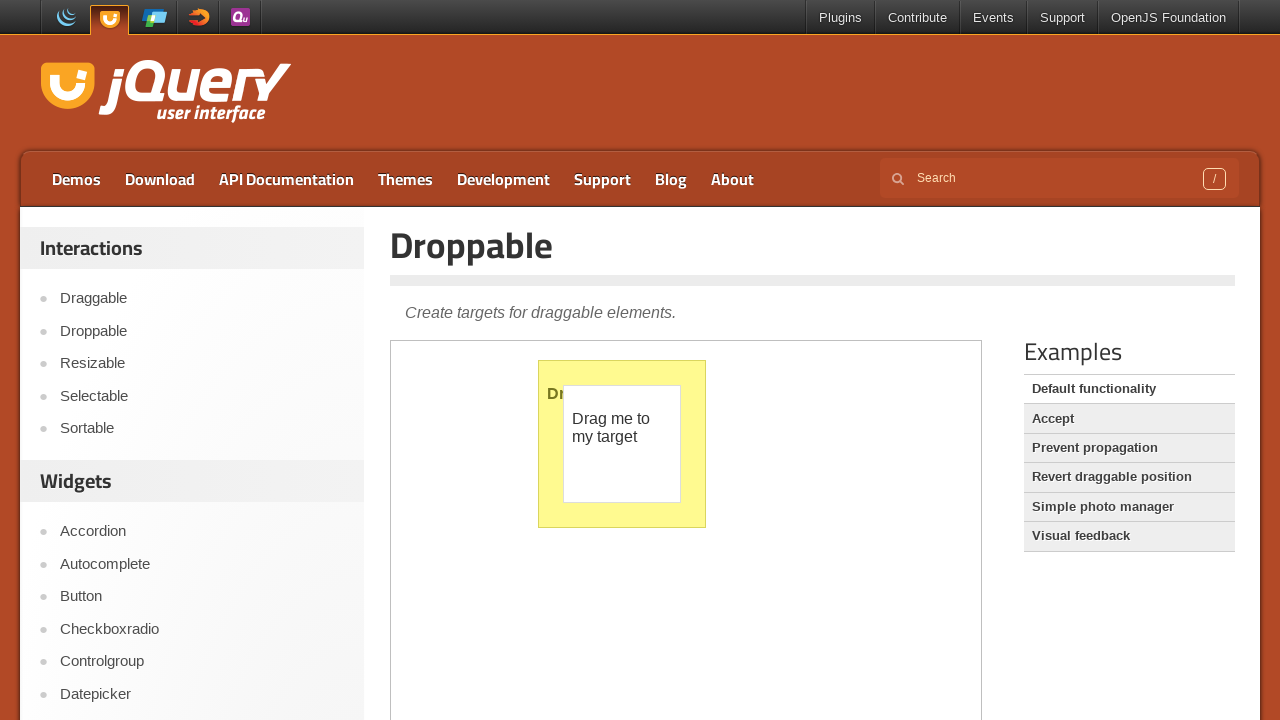

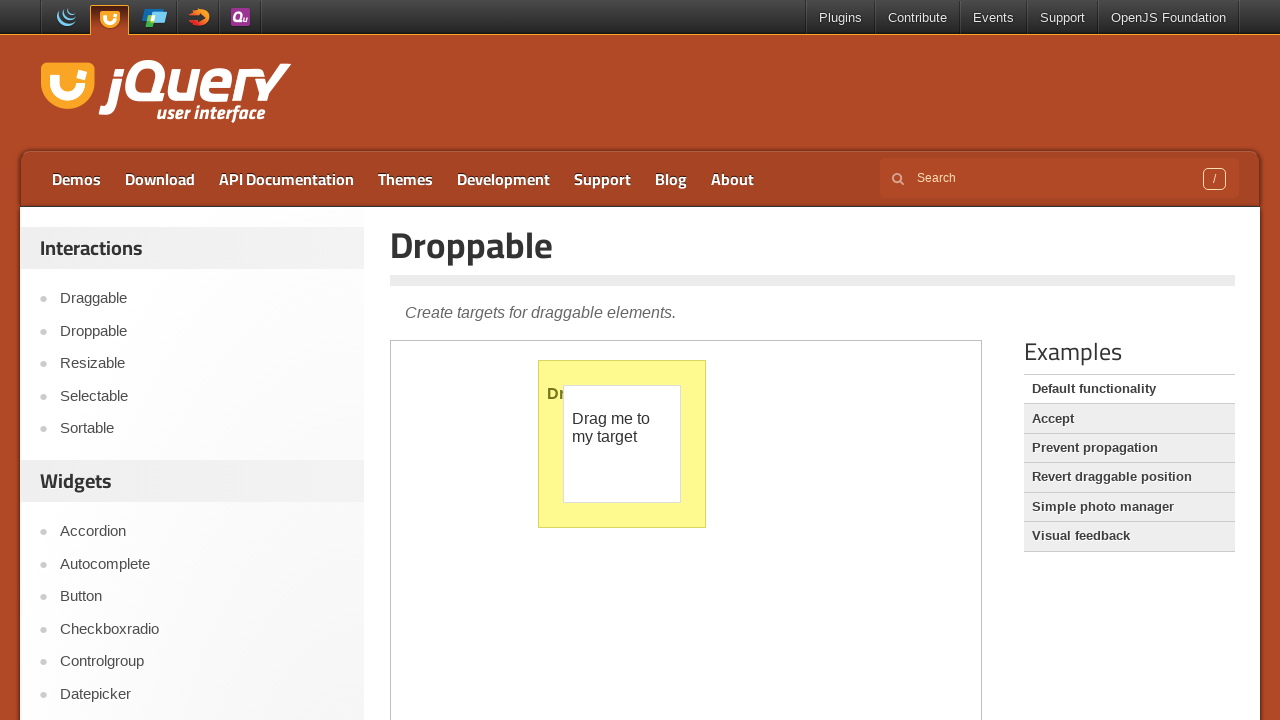